Navigates to Sathya retail website homepage and verifies the page loads by checking the title

Starting URL: https://www.sathya.in/

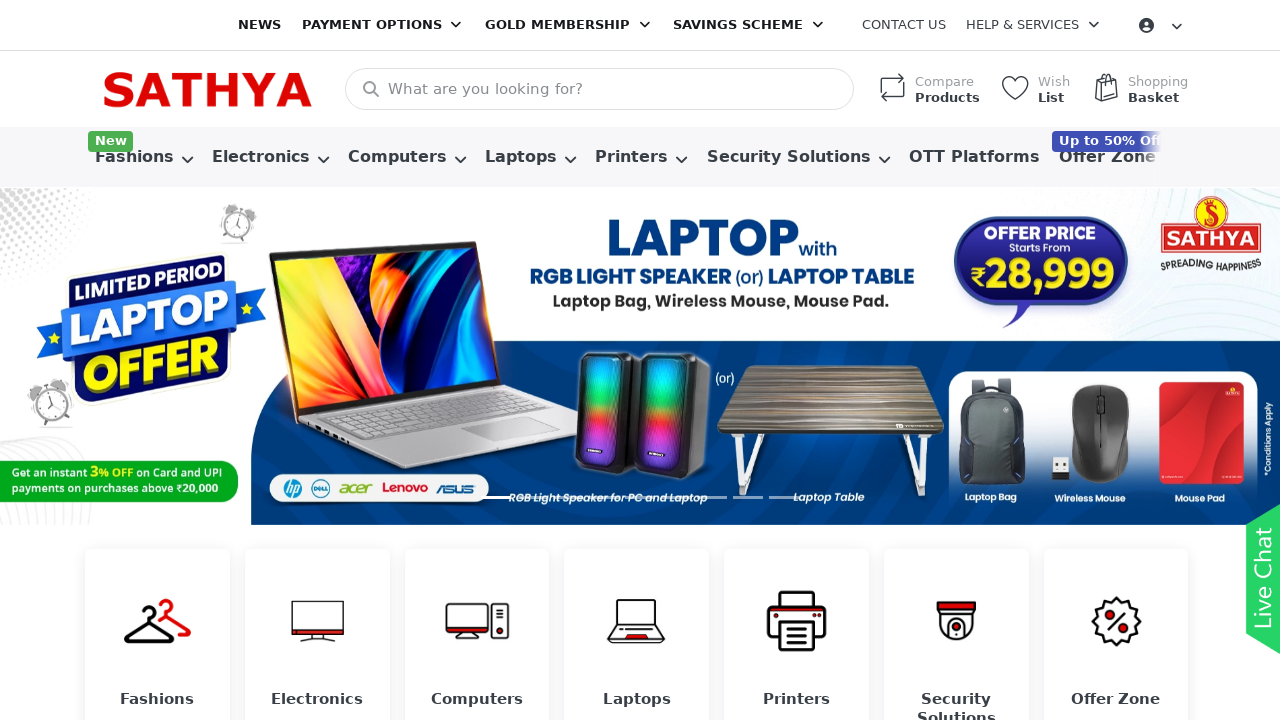

Waited for page to reach domcontentloaded state
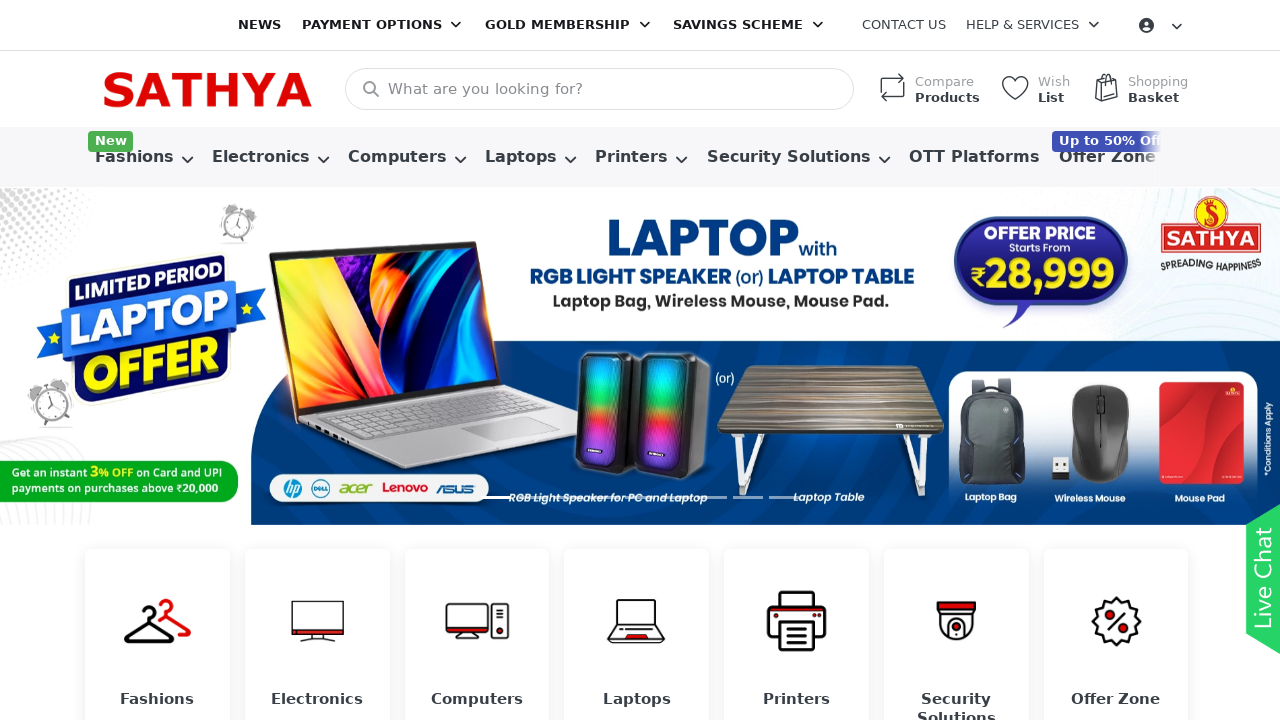

Retrieved and printed page title
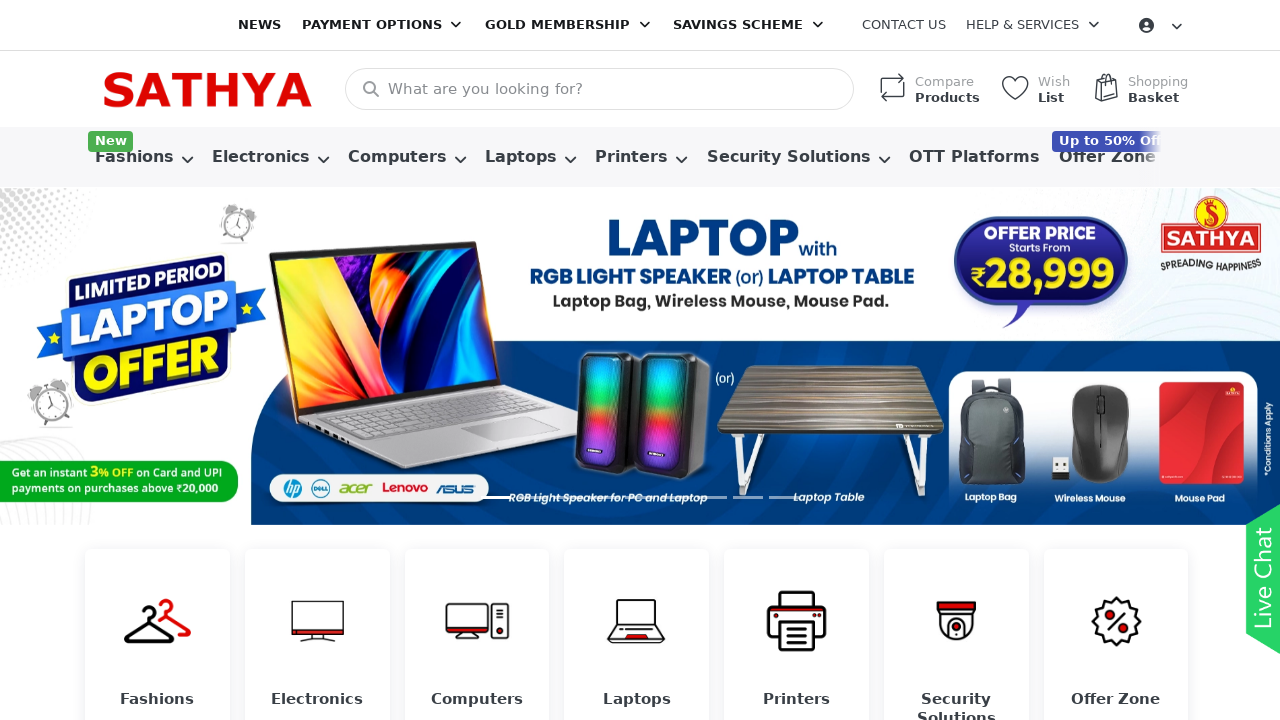

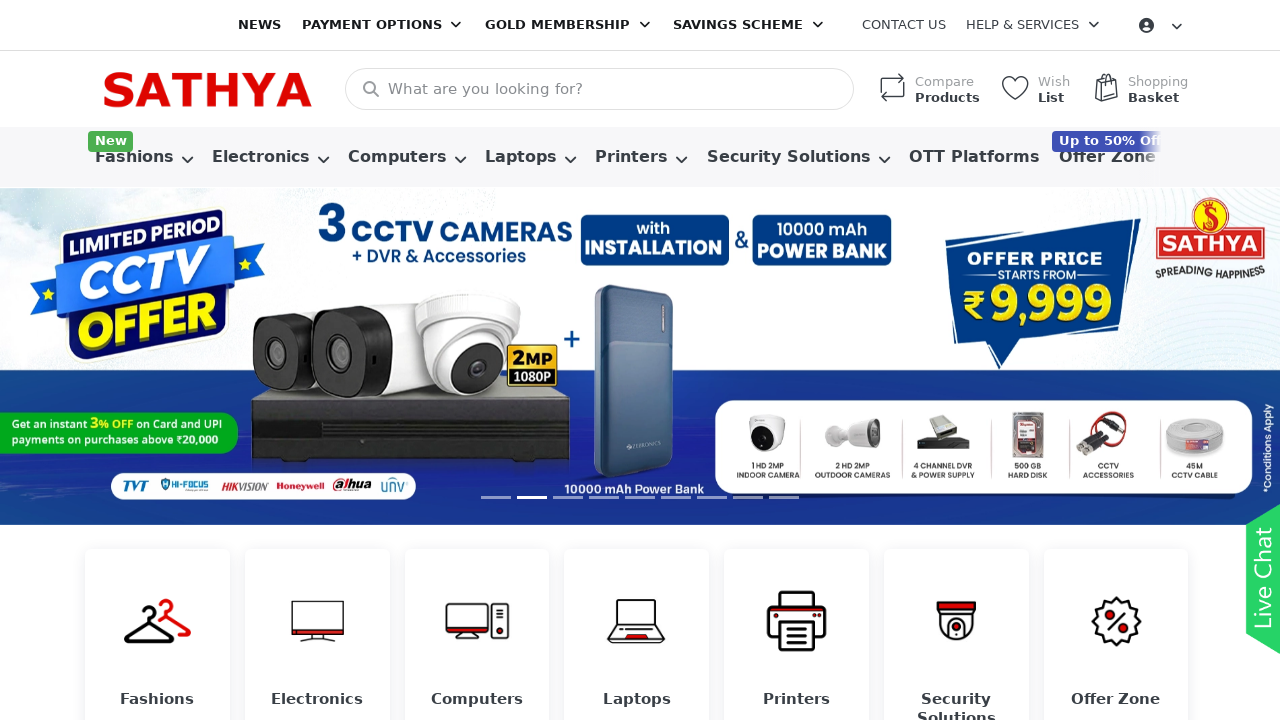